Tests mouse hover functionality by hovering over a button and clicking on a link that appears in the hover menu

Starting URL: https://rahulshettyacademy.com/AutomationPractice/

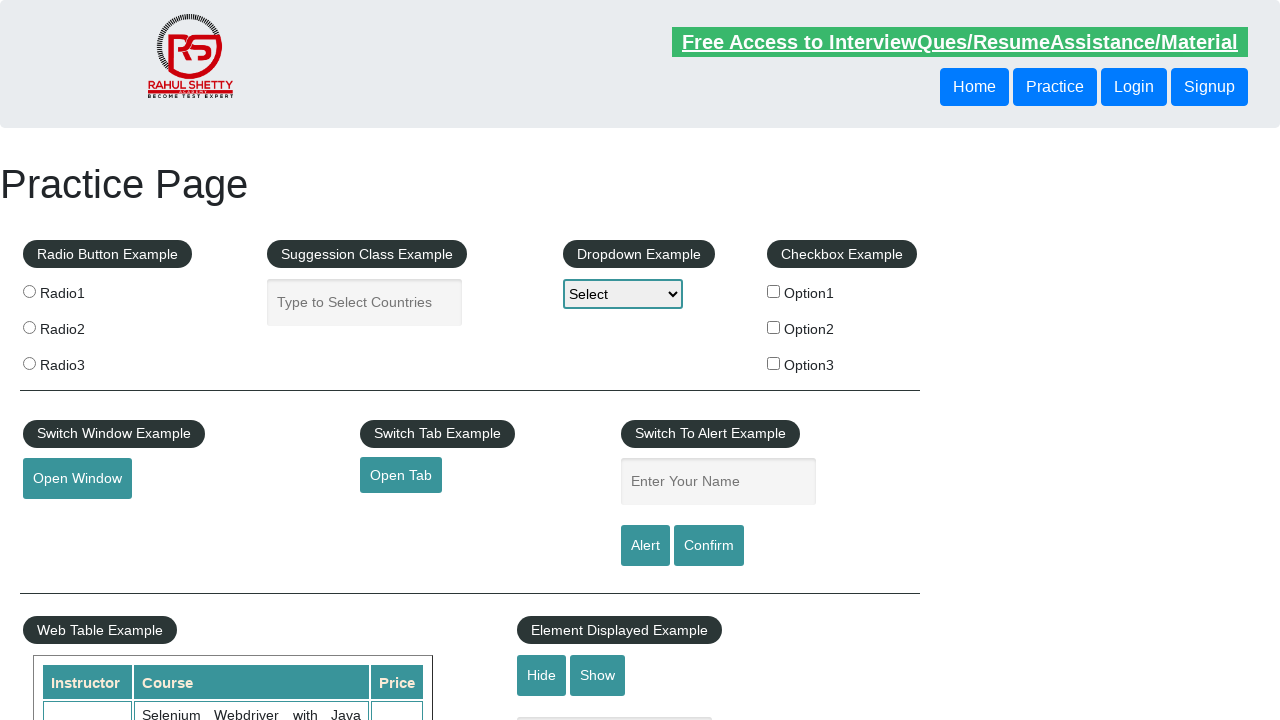

Hovered over mousehover button to reveal dropdown menu at (83, 361) on xpath=//button[@id='mousehover']
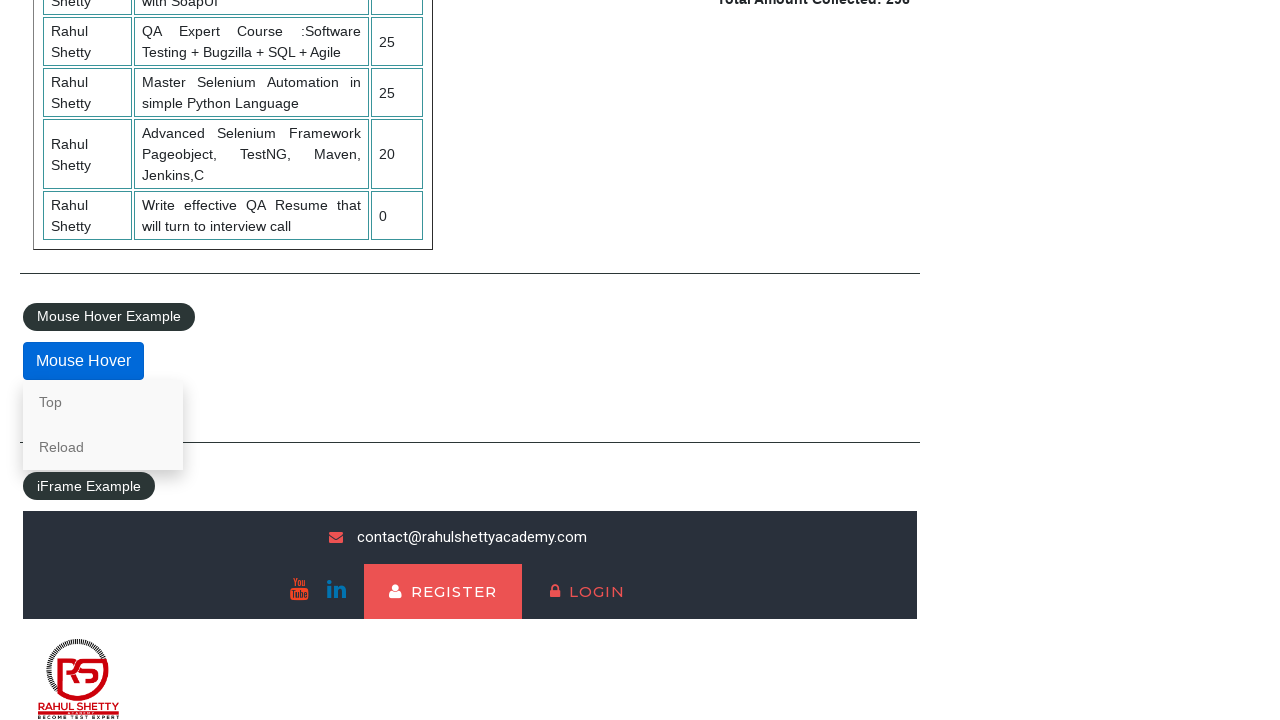

Clicked on Reload link from hover menu at (103, 447) on text=Reload
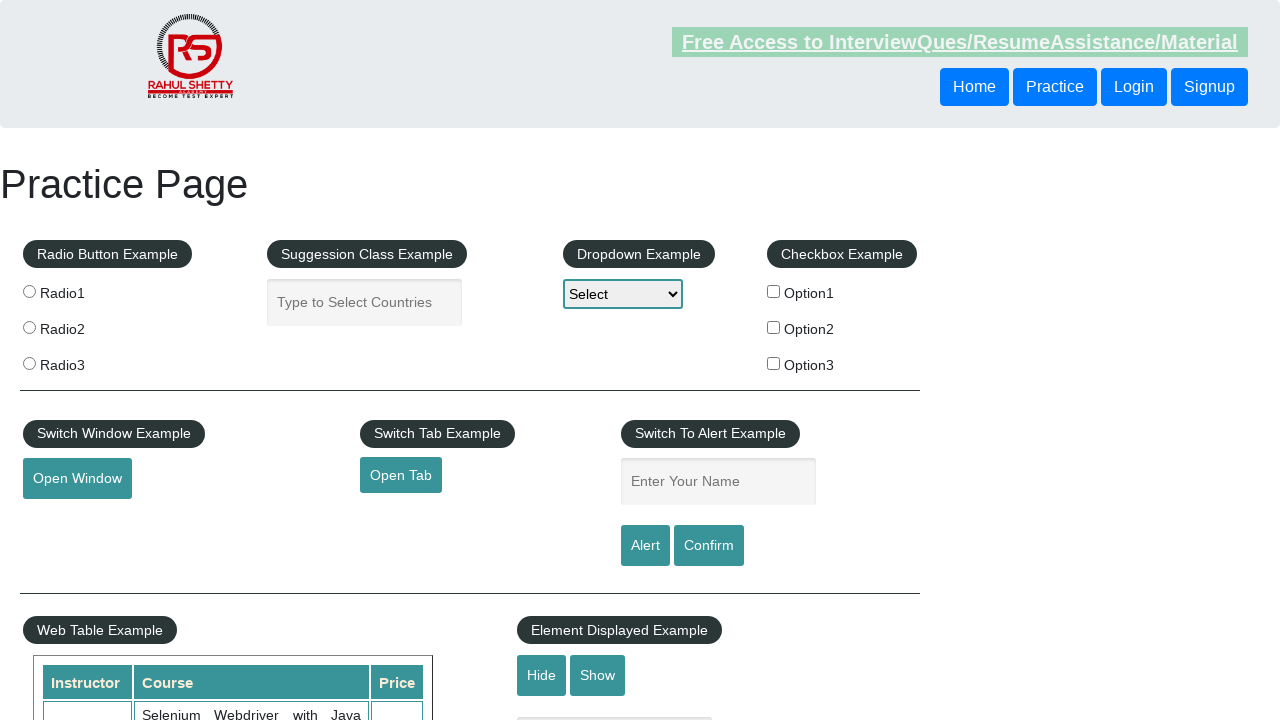

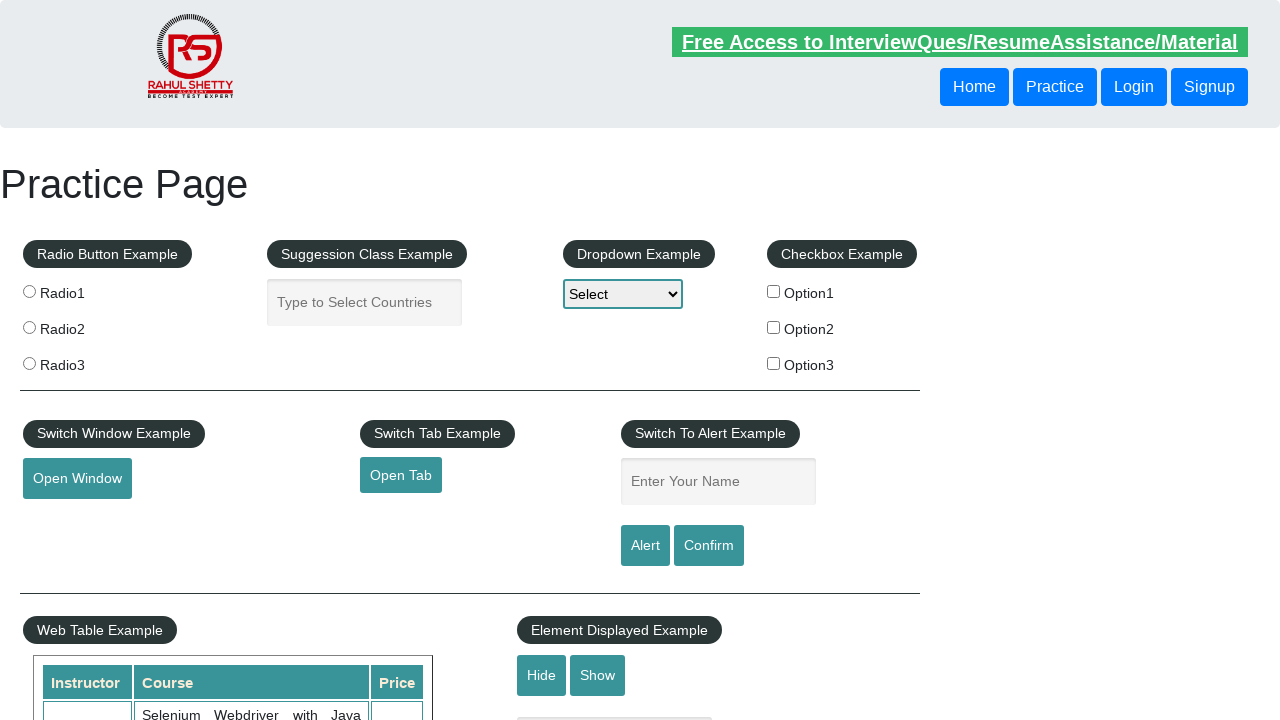